Tests the OrangeHRM contact sales form by filling in the full name, email, and phone number fields

Starting URL: https://www.orangehrm.com/en/contact-sales/

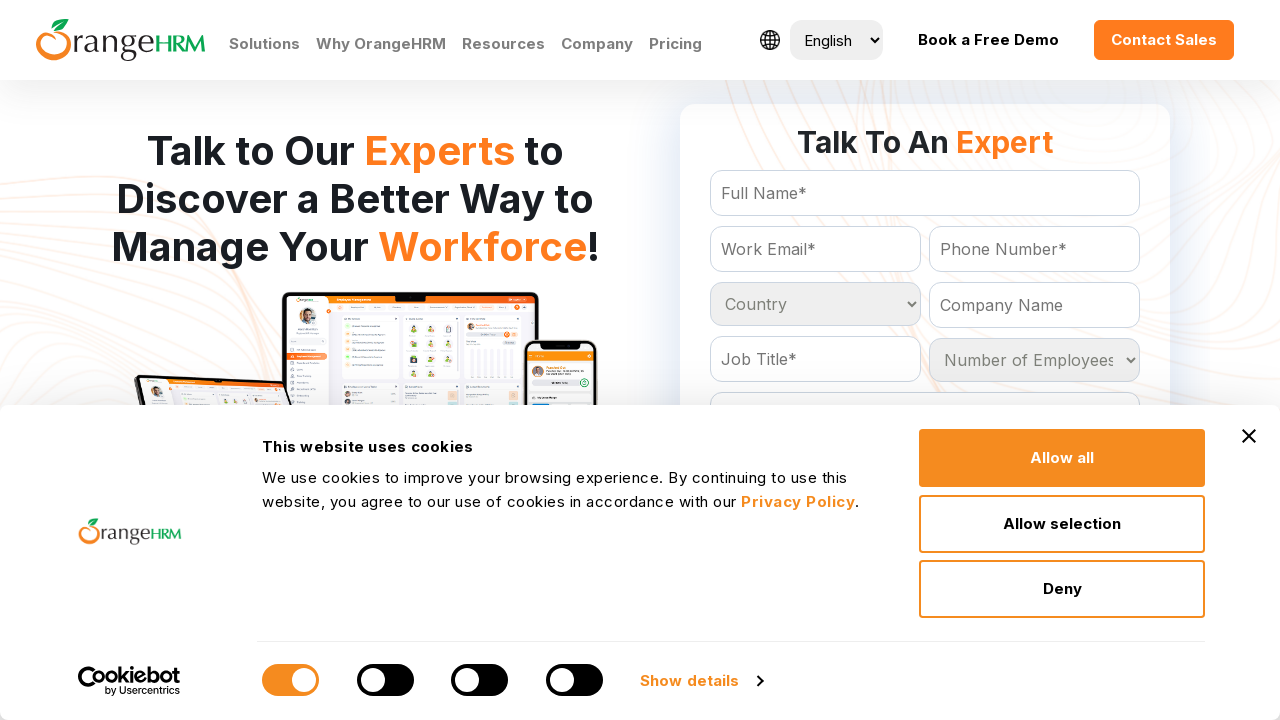

Filled full name field with 'Lokesh' on #Form_getForm_FullName
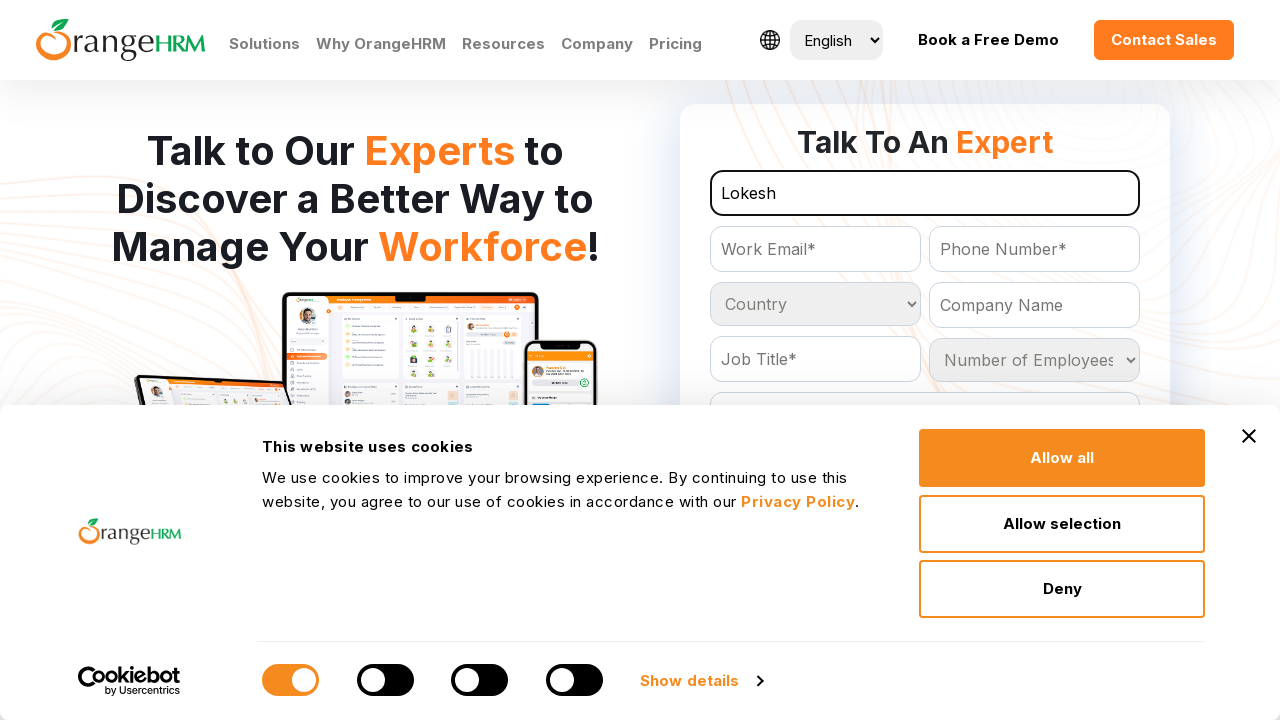

Filled email field with 'lokesh123@gmail.com' on #Form_getForm_Email
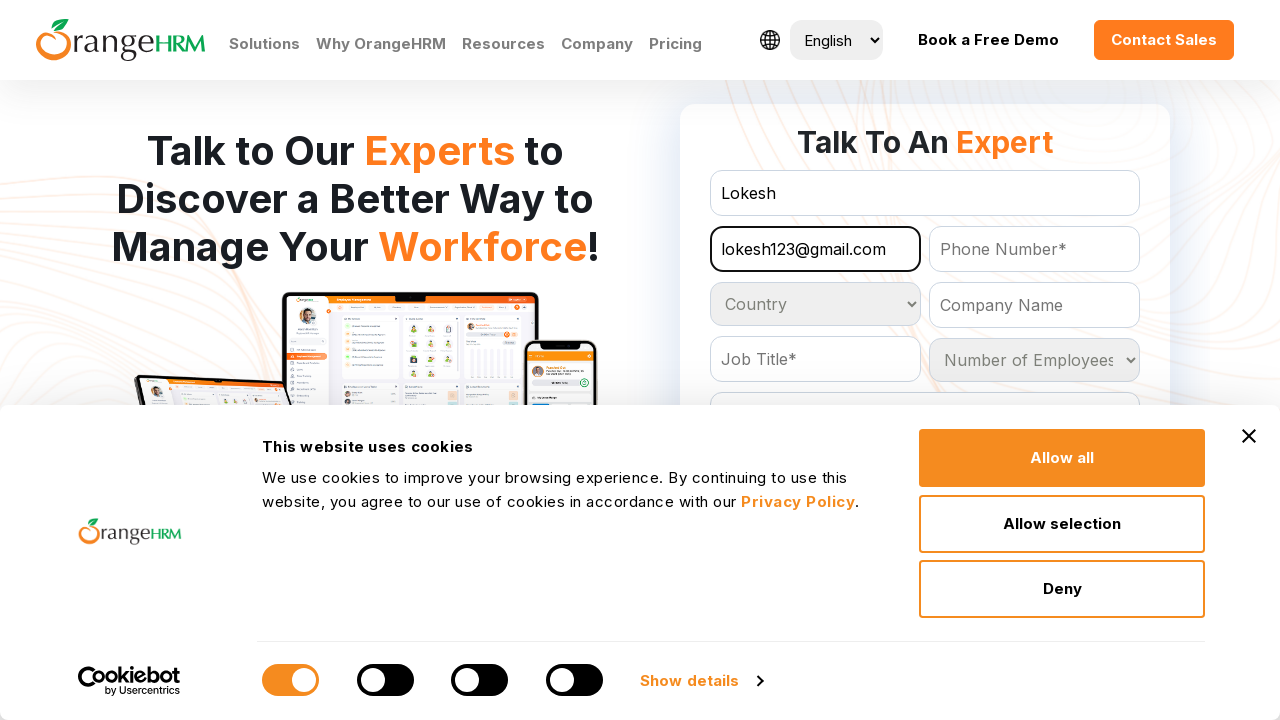

Filled phone/contact field with '6380184878' on #Form_getForm_Contact
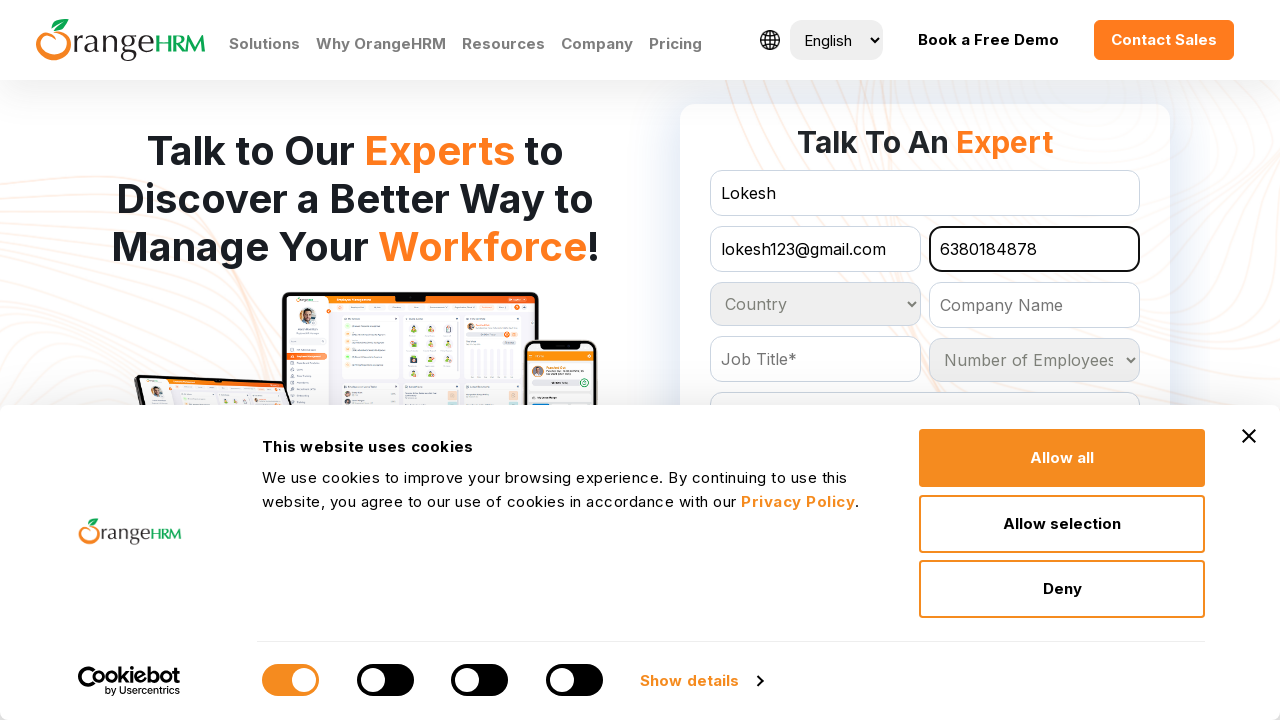

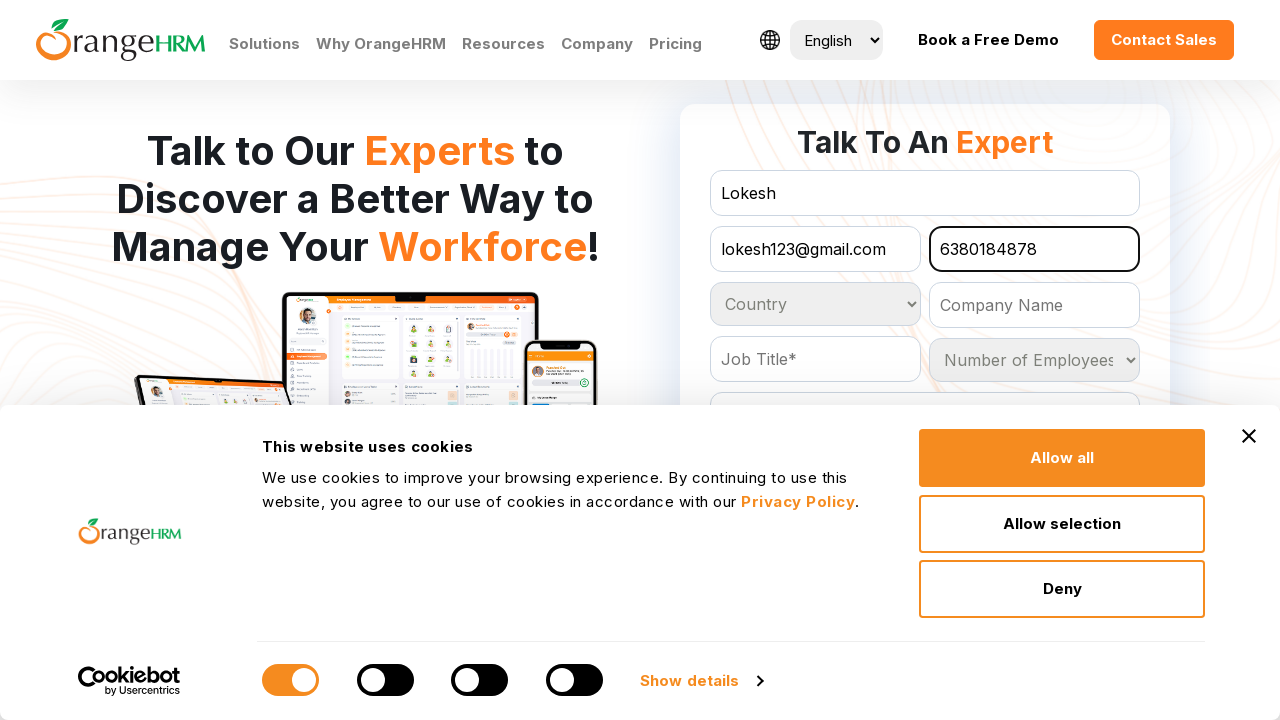